Tests dynamic properties page by waiting for a button to become enabled after a delay and verifying it is clickable

Starting URL: https://demoqa.com/dynamic-properties

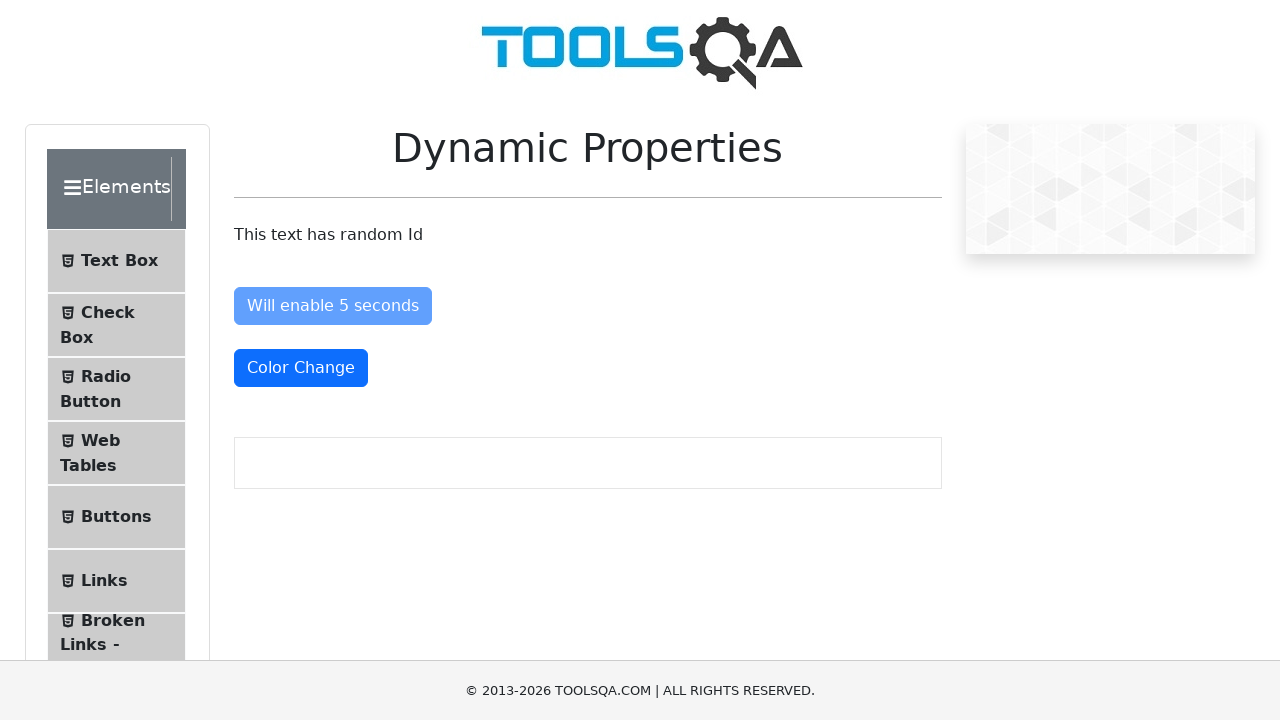

Waited for 'Enable After' button to become visible
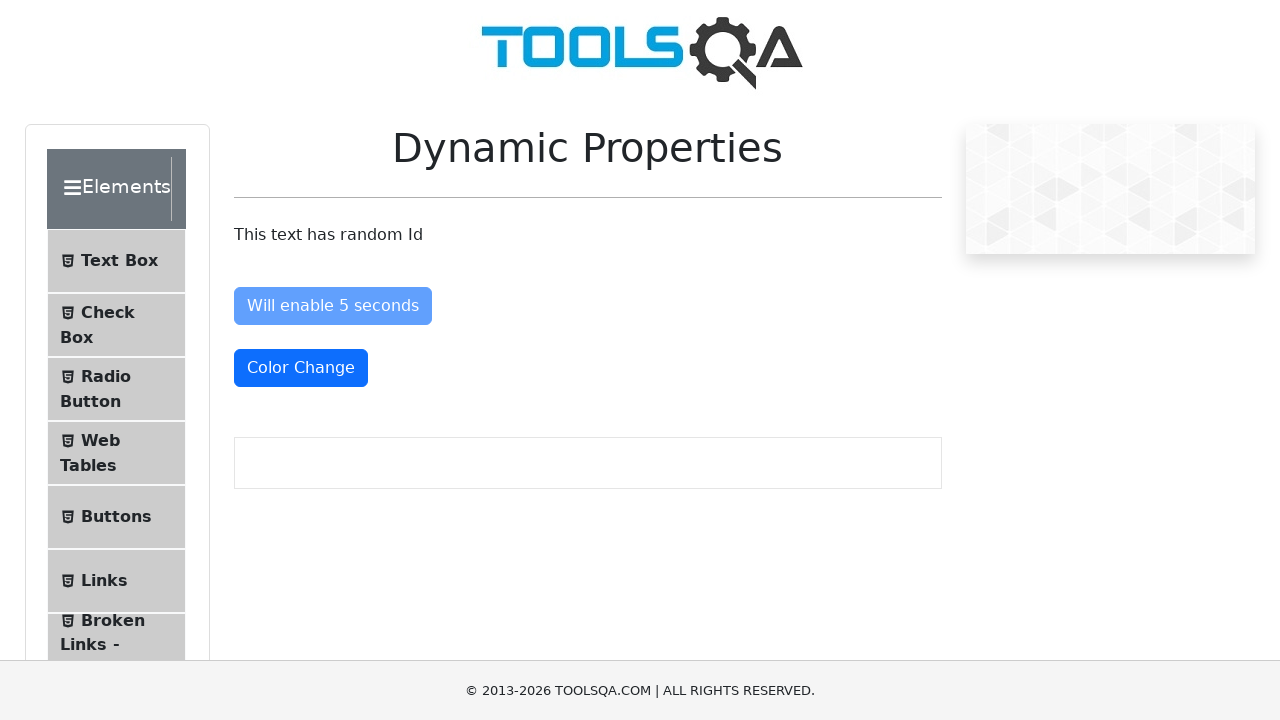

Waited for 'Enable After' button to become enabled after 5 second delay
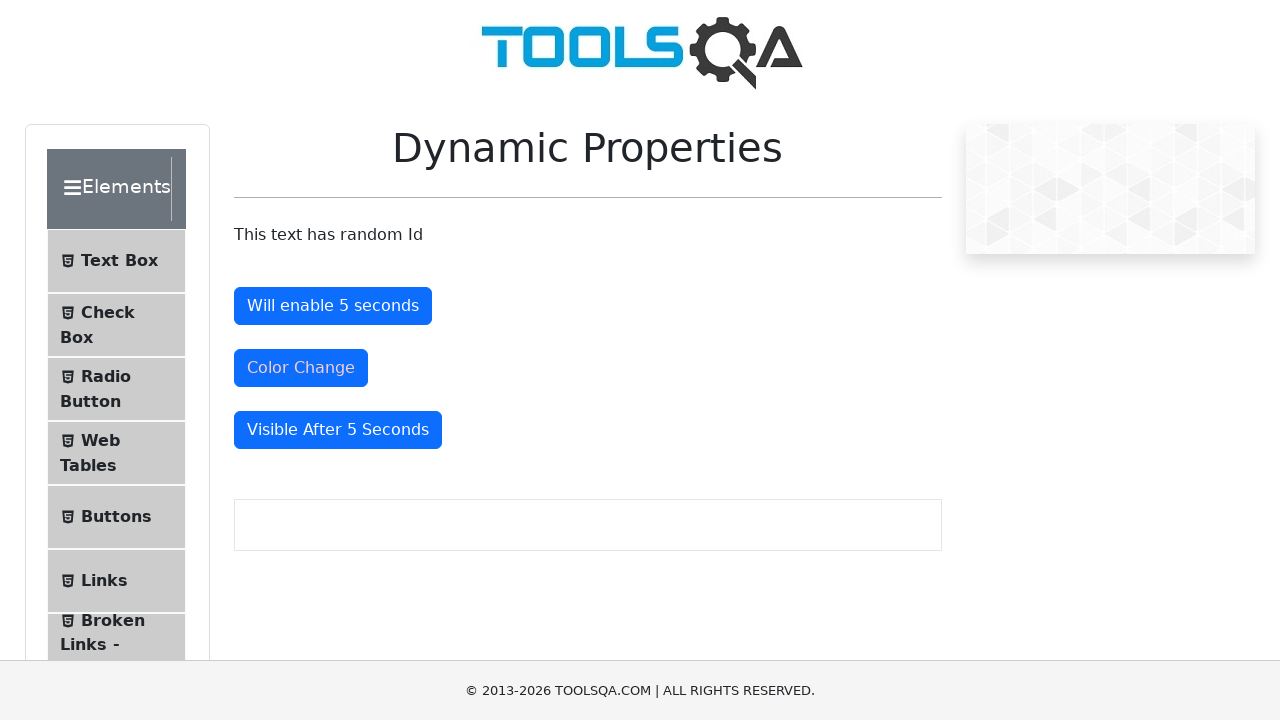

Clicked the now-enabled 'Enable After' button to verify it is clickable at (333, 306) on #enableAfter
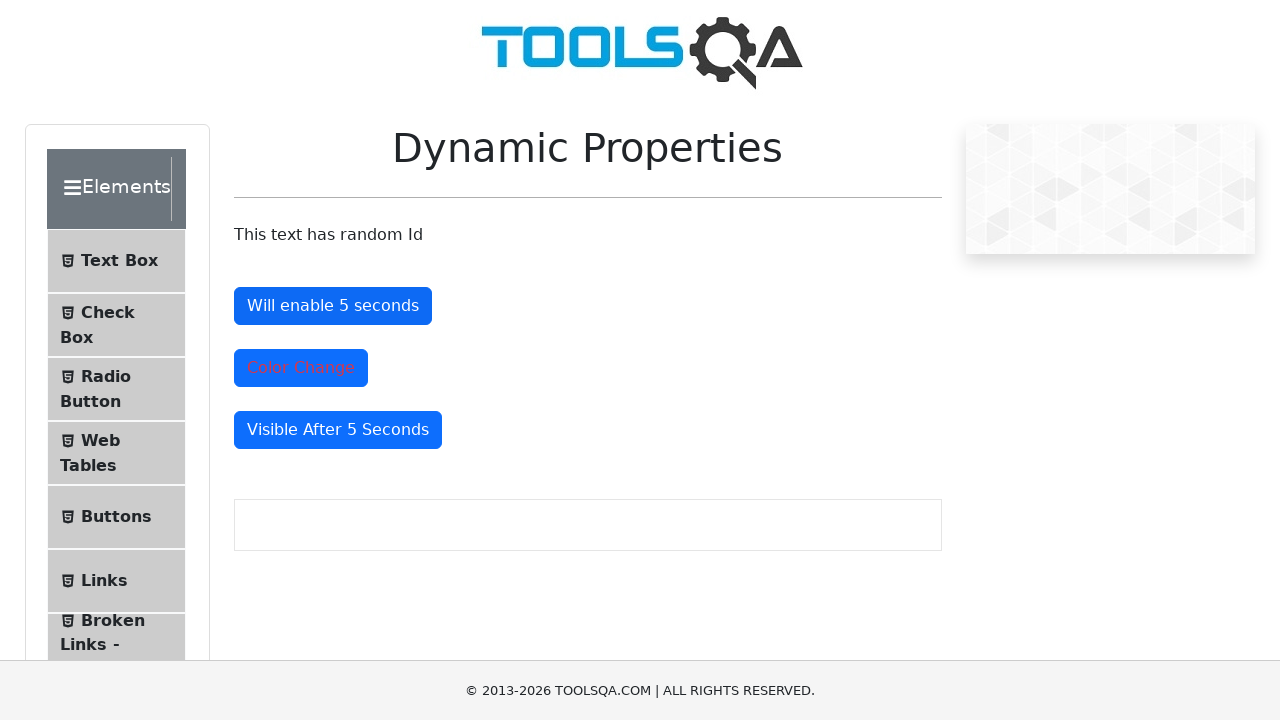

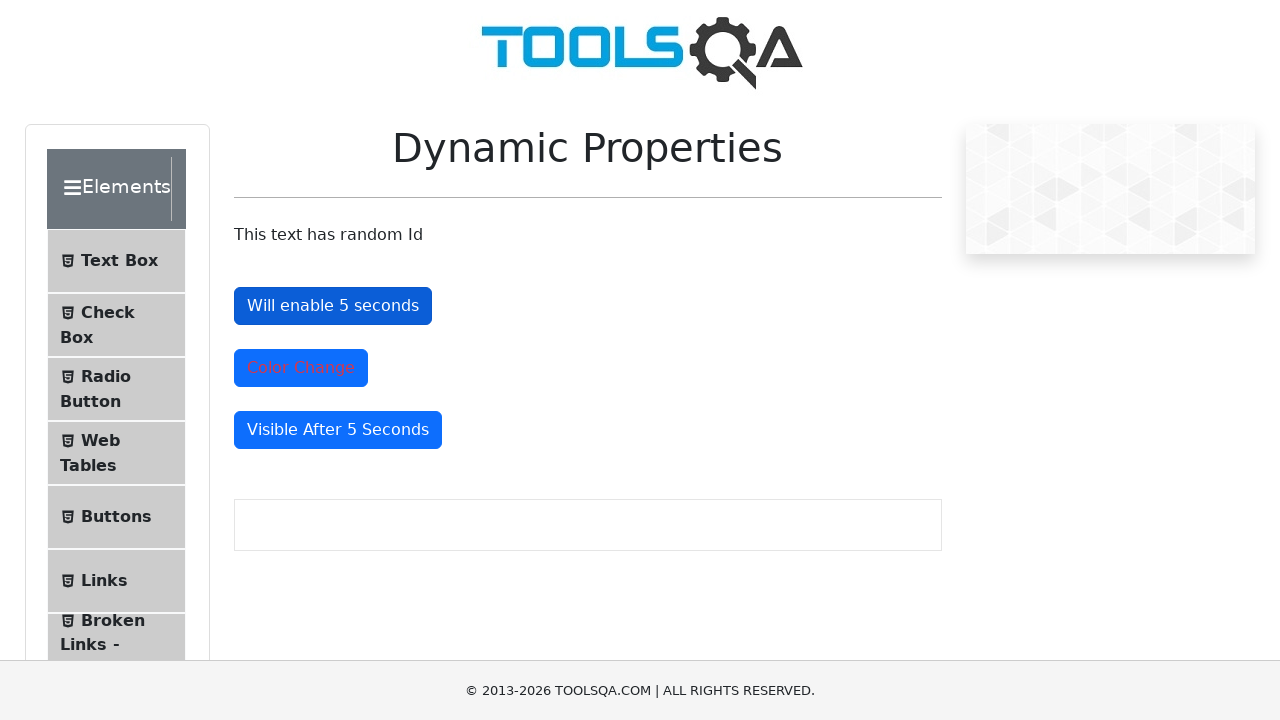